Tests a registration form by filling in required fields (first name, last name, email) and verifying successful registration message

Starting URL: http://suninjuly.github.io/registration1.html

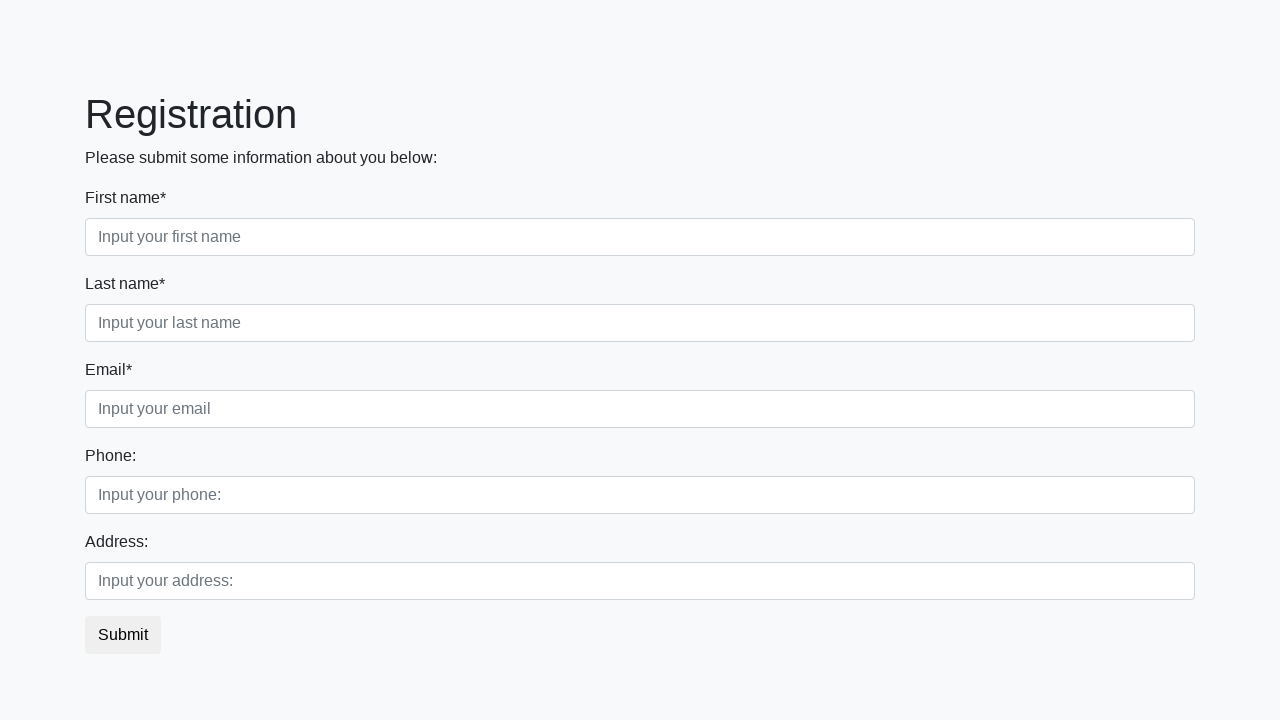

Filled first name field with 'John' on .first_block .first
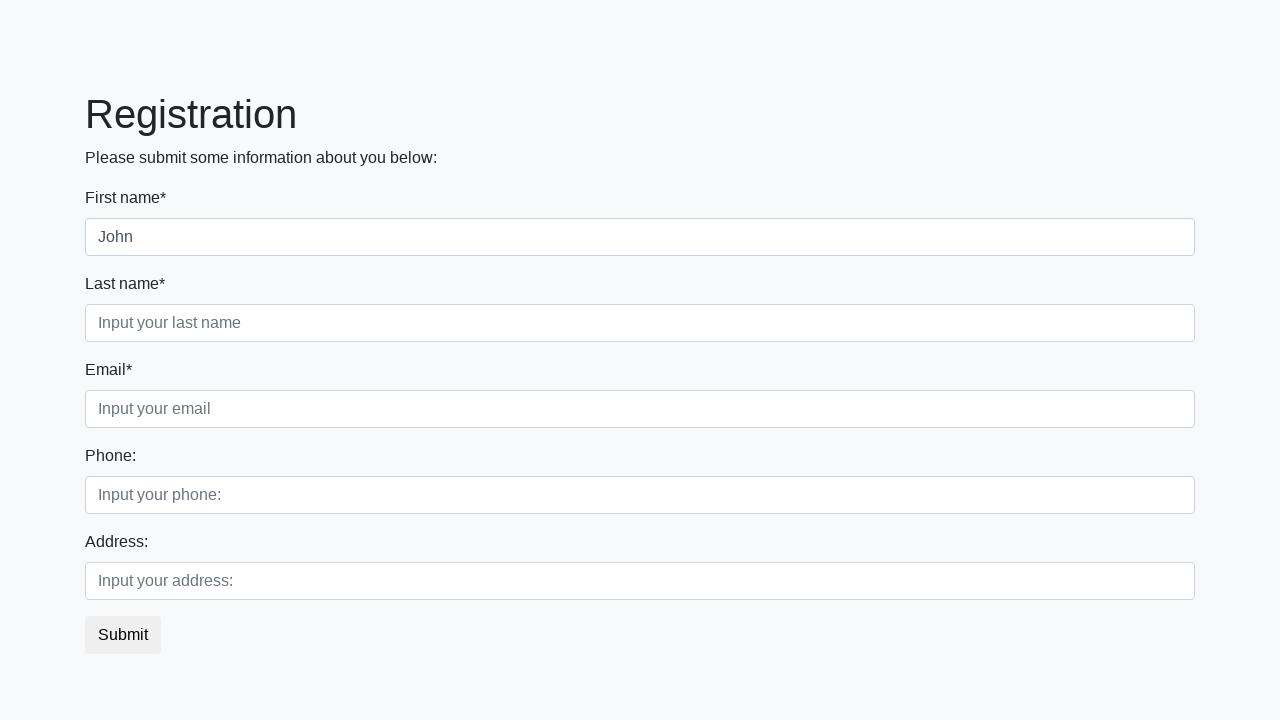

Filled last name field with 'Smith' on .first_block .second
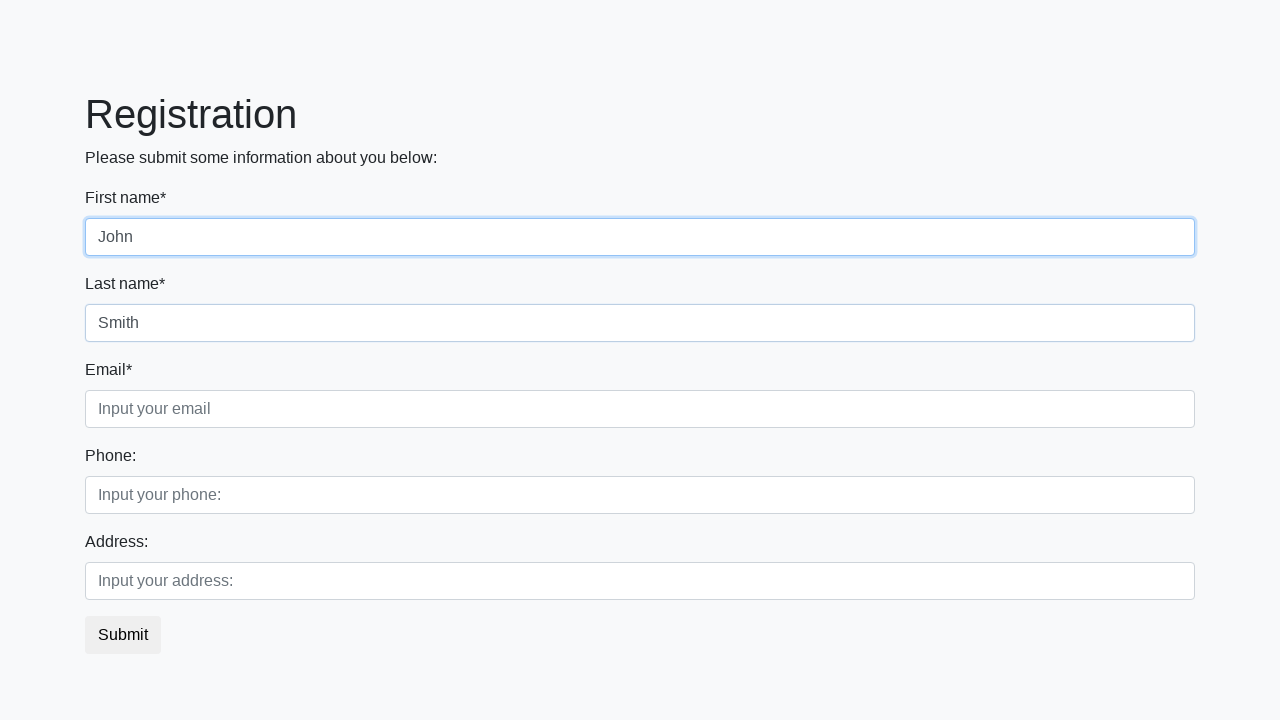

Filled email field with 'john.smith@example.com' on .first_block .third
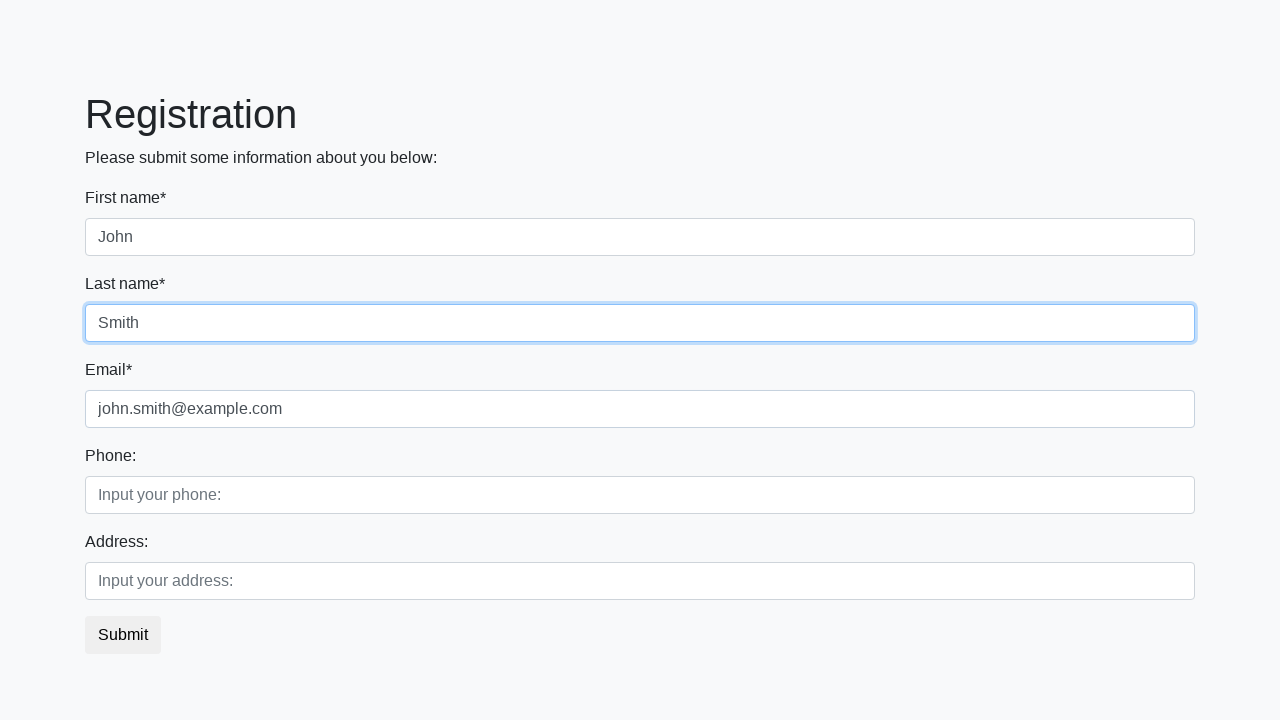

Clicked submit button to register at (123, 635) on button.btn
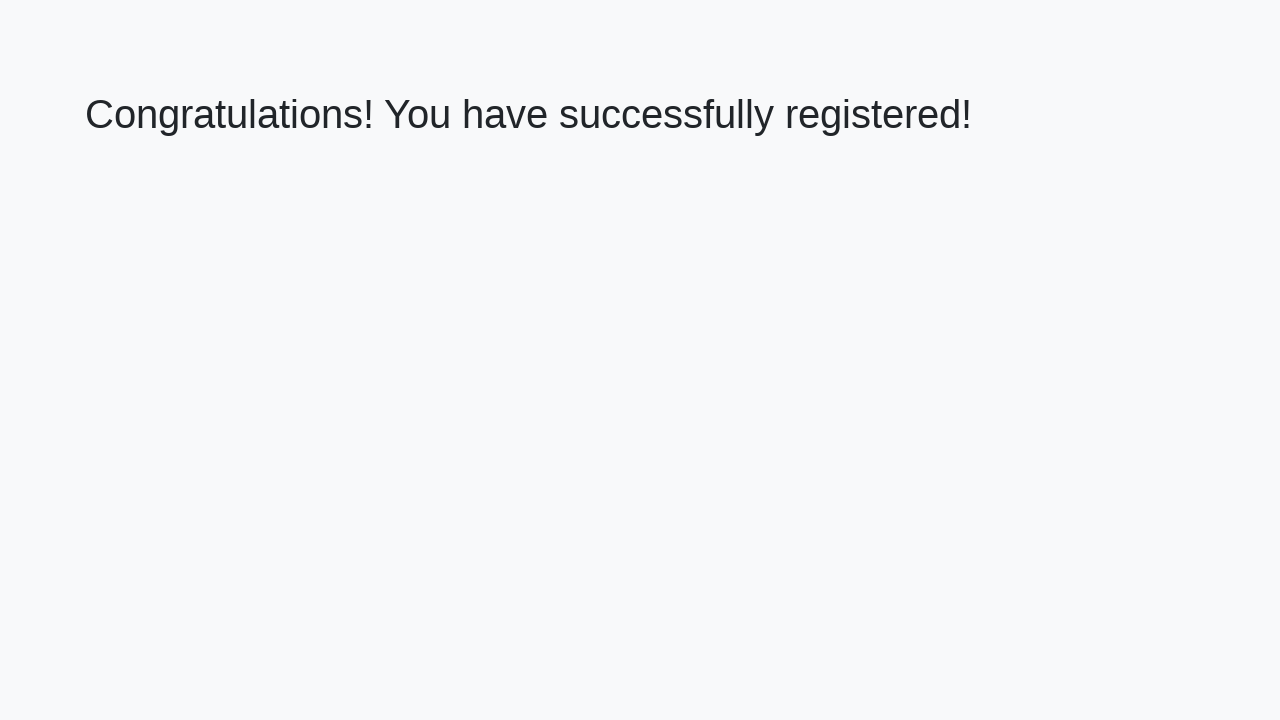

Success message header loaded
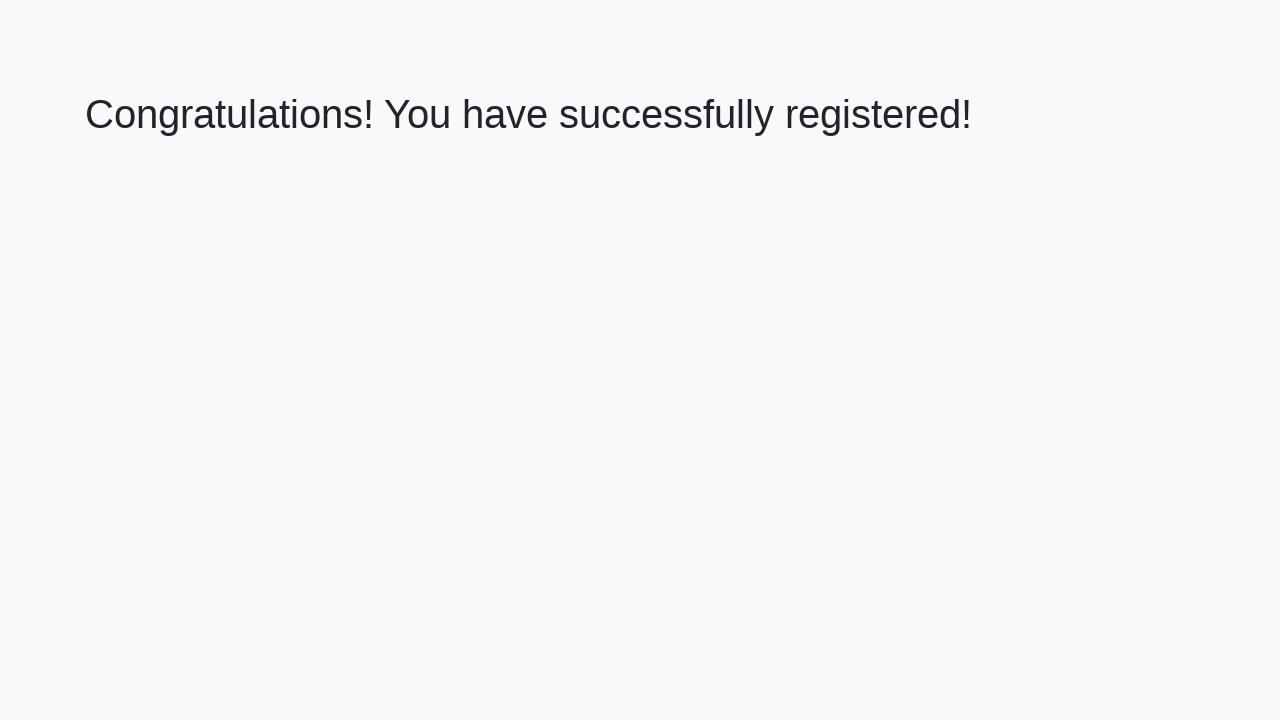

Retrieved success message: 'Congratulations! You have successfully registered!'
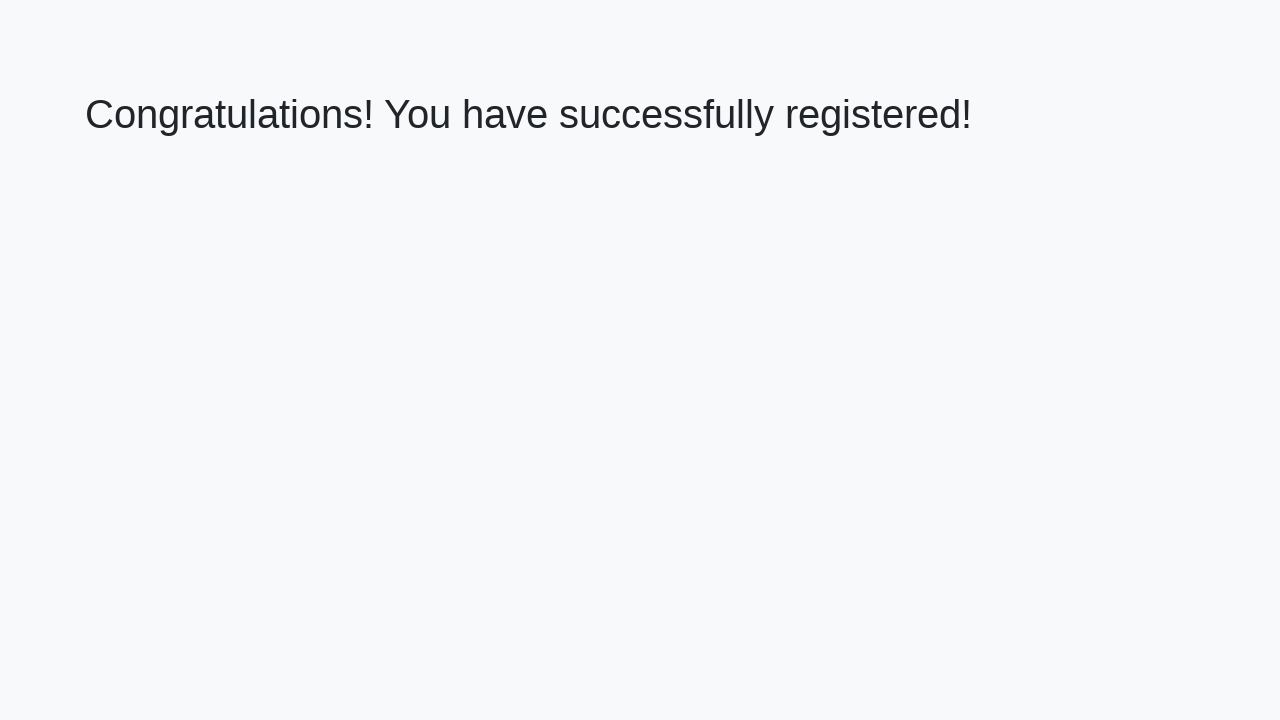

Verified successful registration message
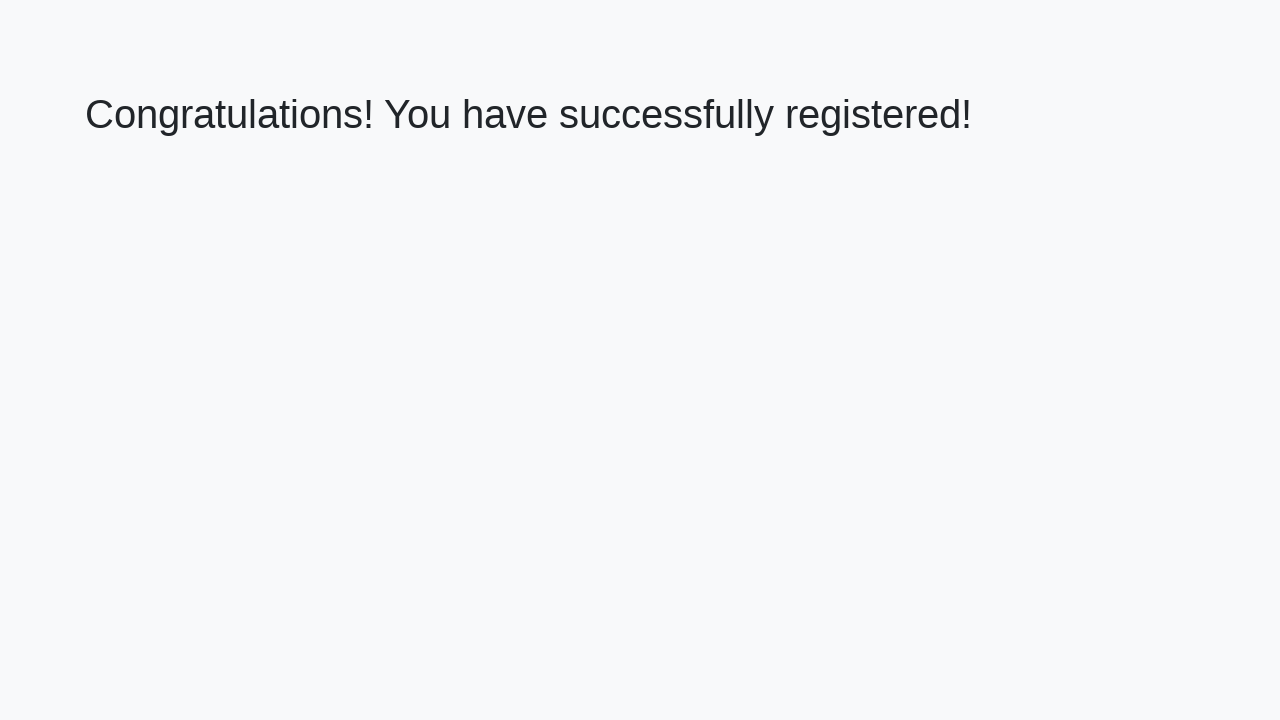

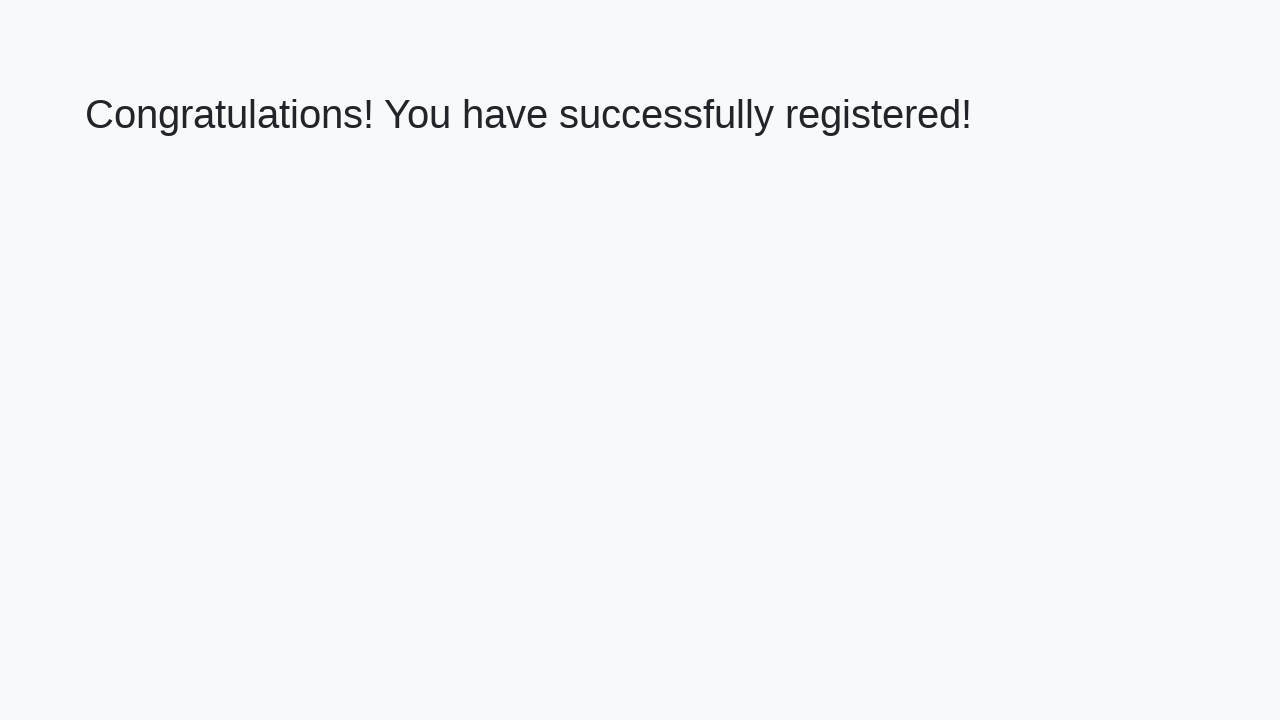